Performs a drag and drop action from source element to a target offset position on a drag-and-drop demo page.

Starting URL: https://crossbrowsertesting.github.io/drag-and-drop

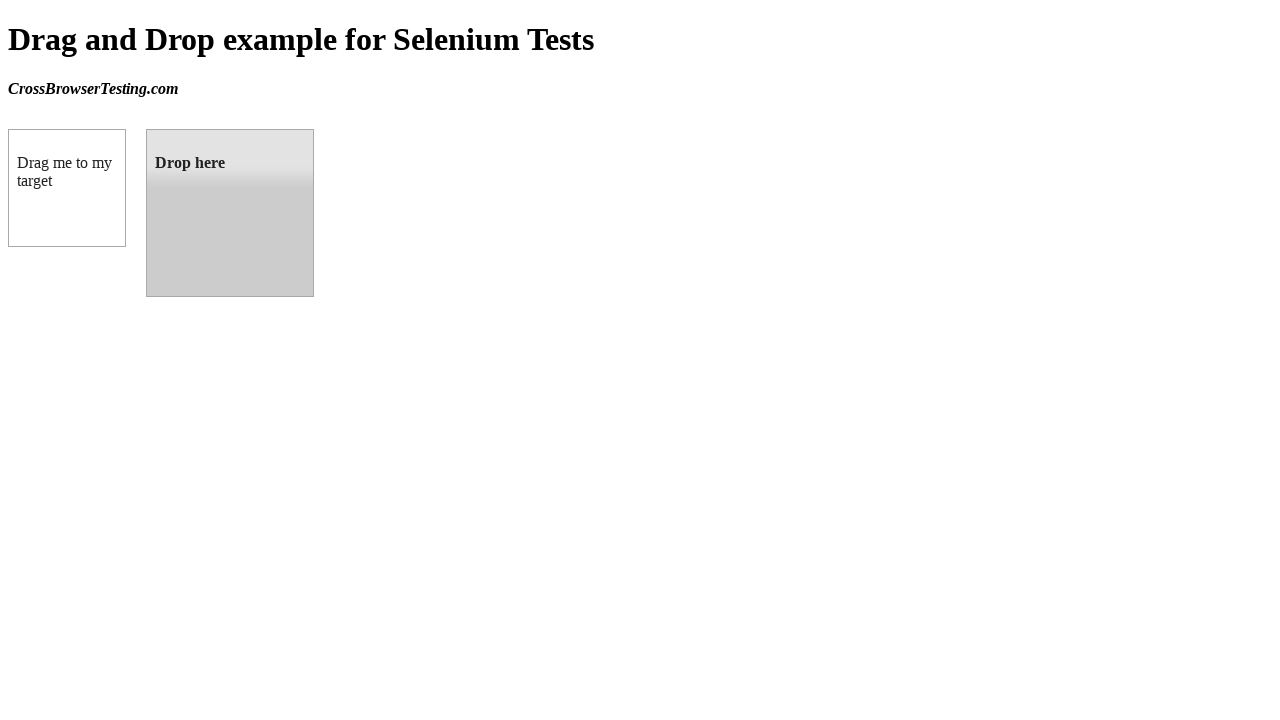

Located source element (box A - draggable)
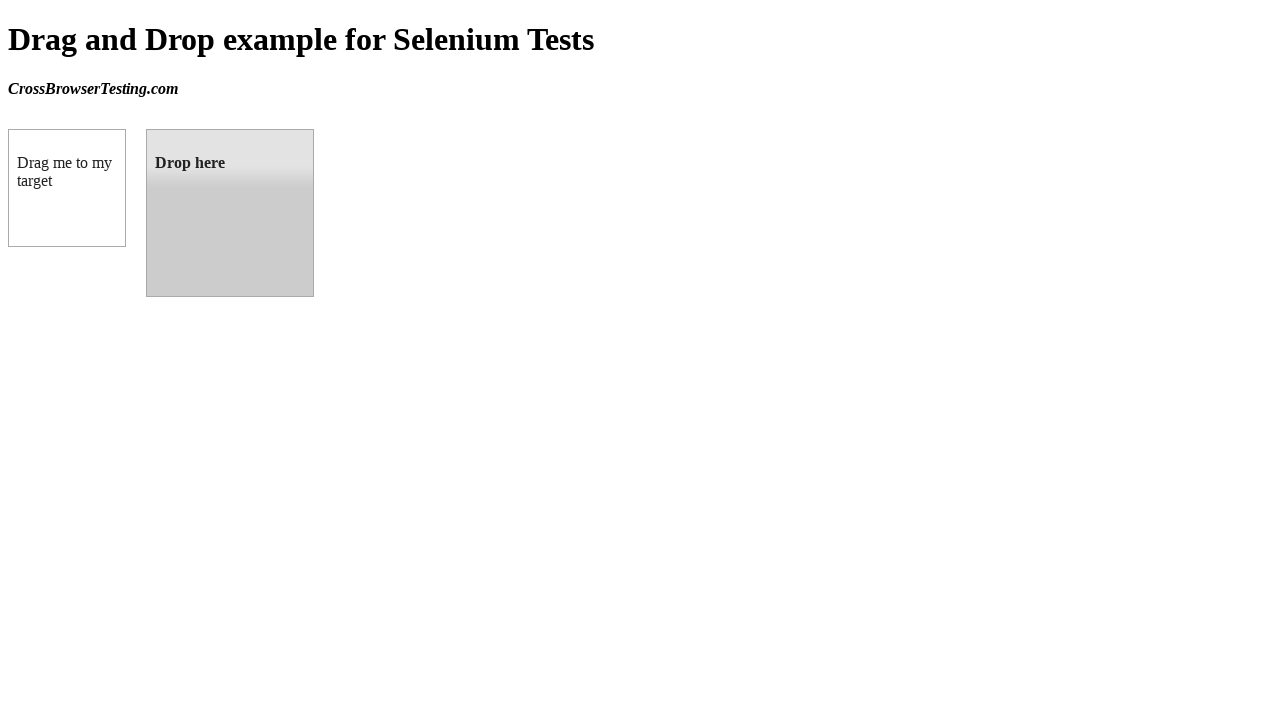

Located target element (box B - droppable)
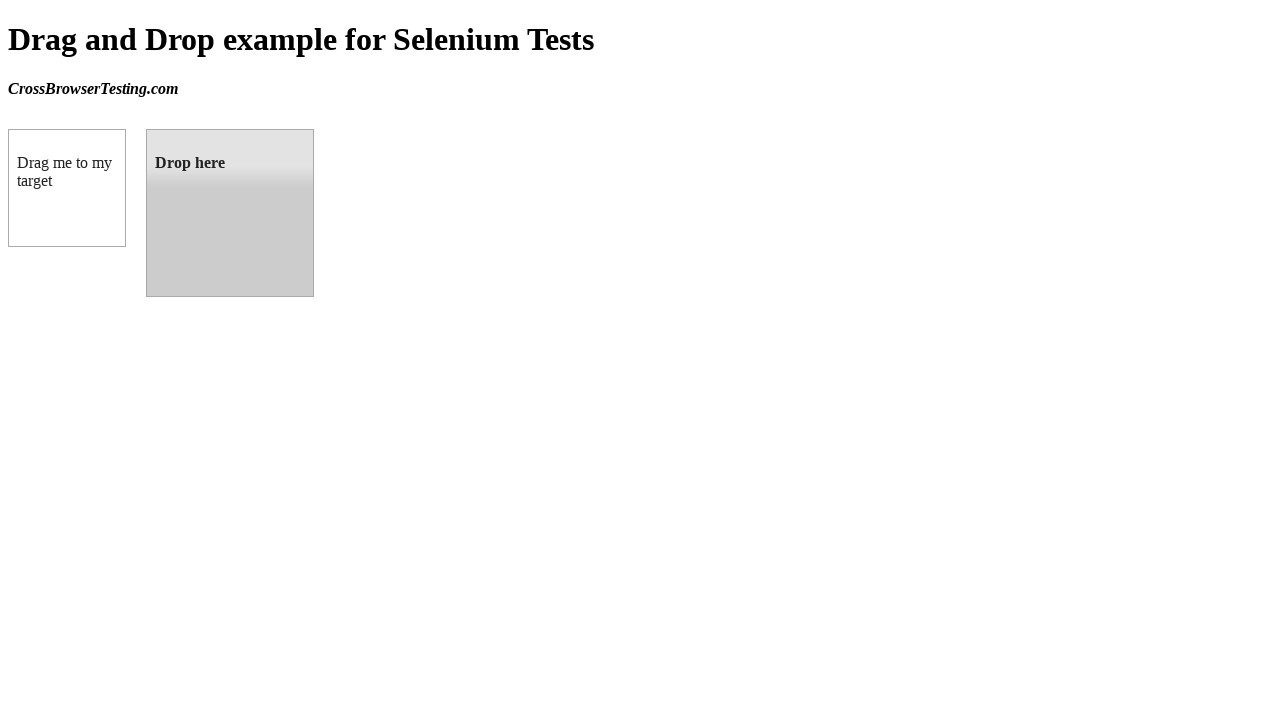

Retrieved target element bounding box
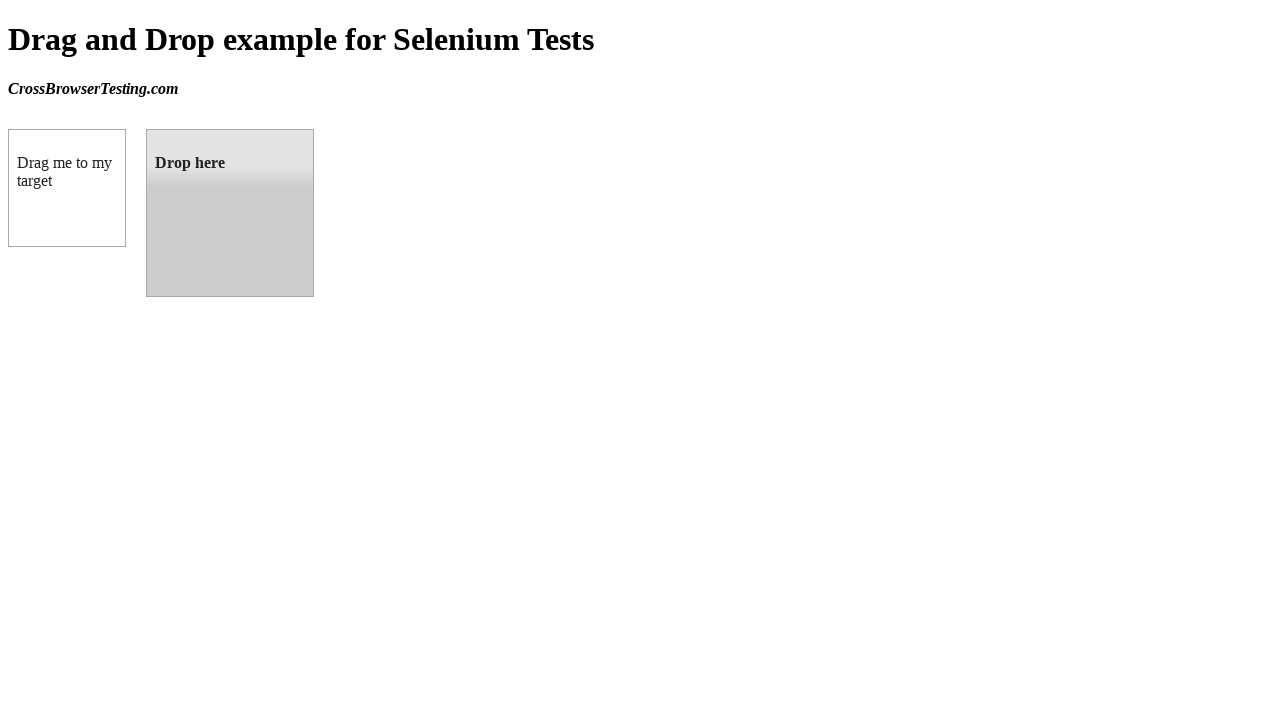

Calculated target element center coordinates
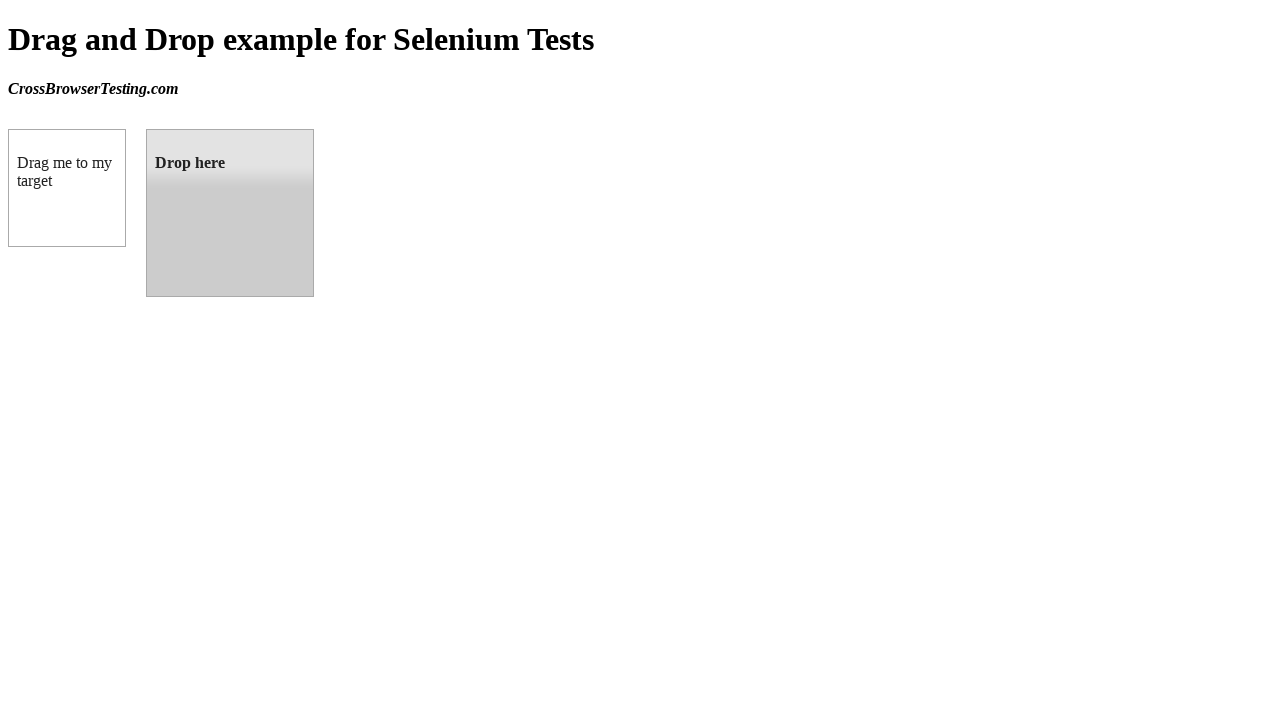

Retrieved source element bounding box
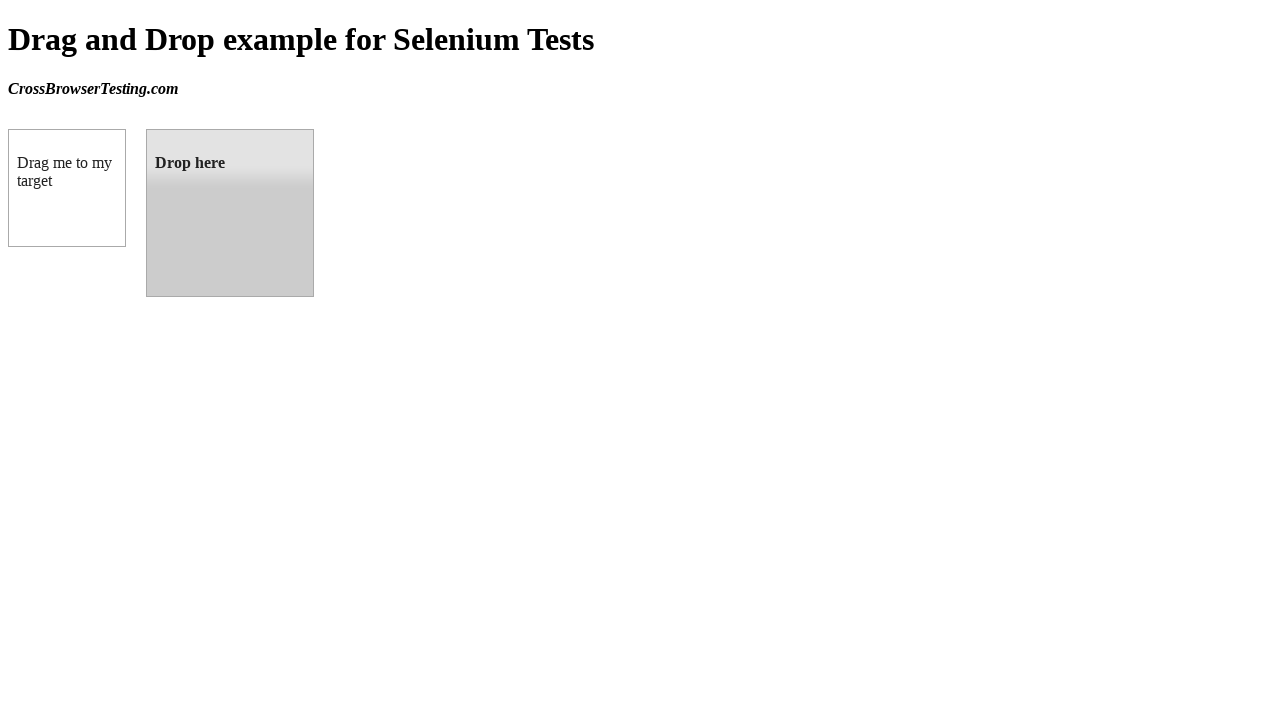

Calculated source element center coordinates
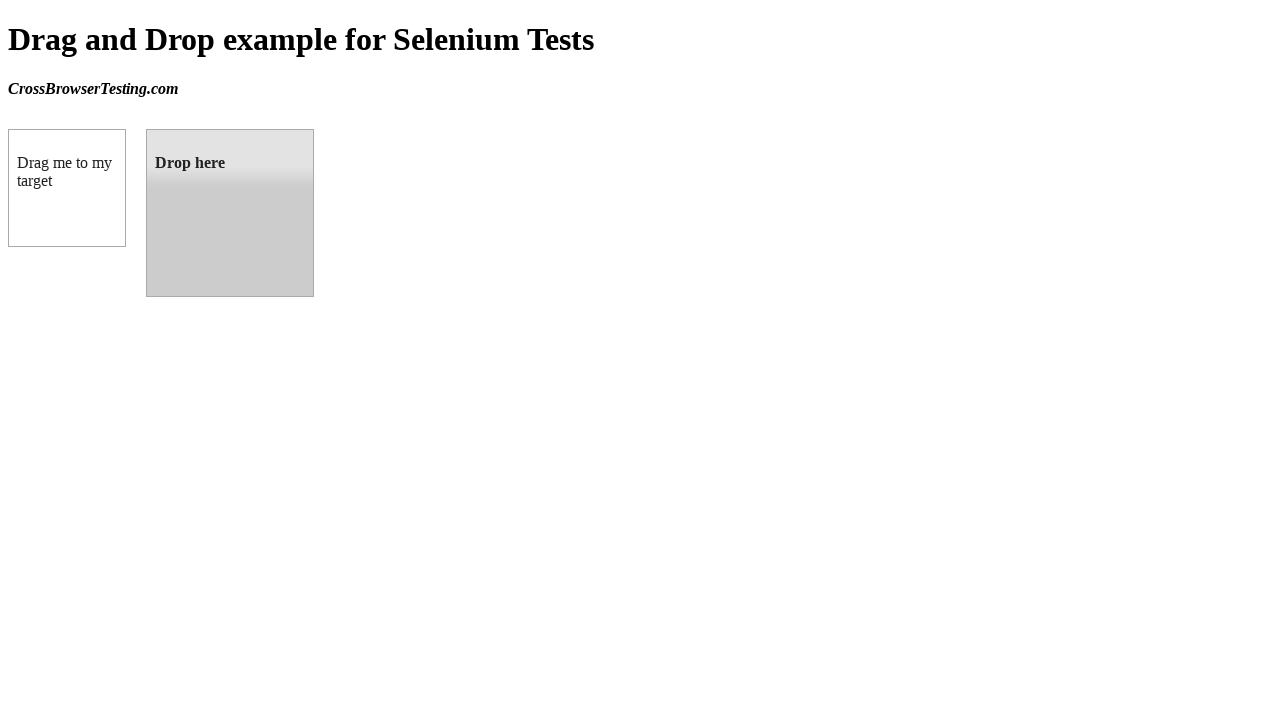

Moved mouse to source element center position at (67, 188)
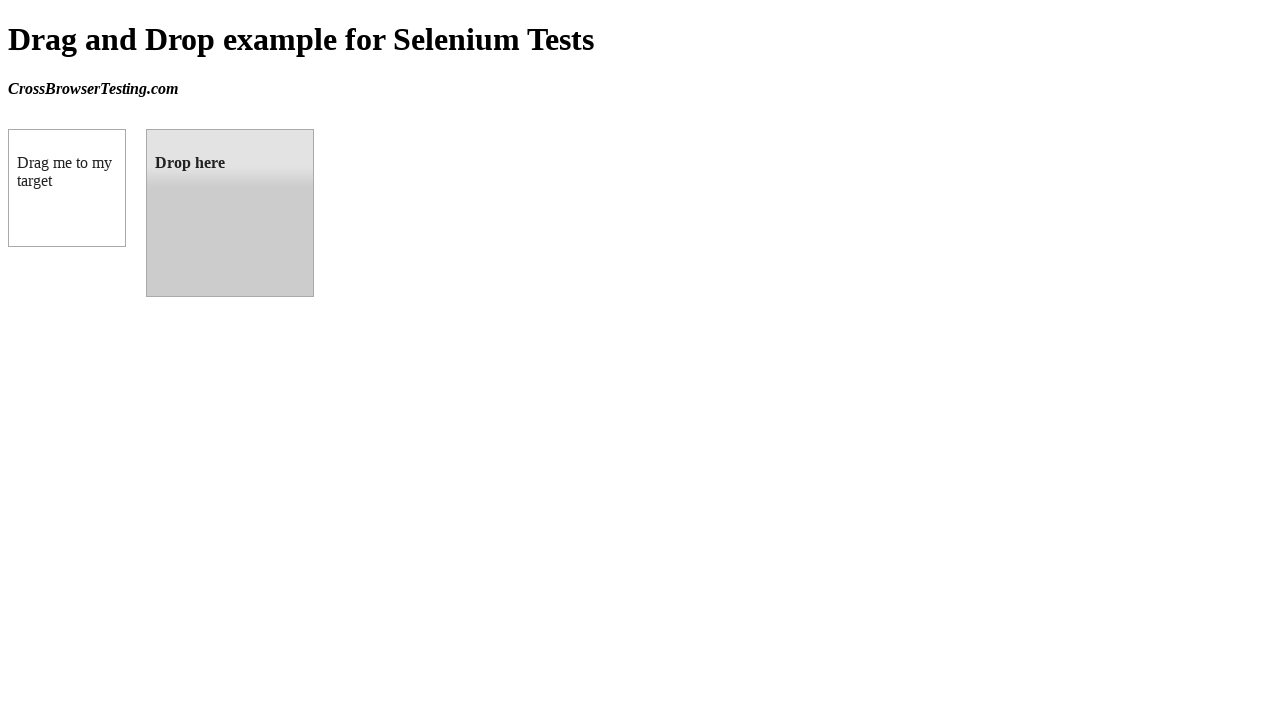

Pressed mouse button down on source element at (67, 188)
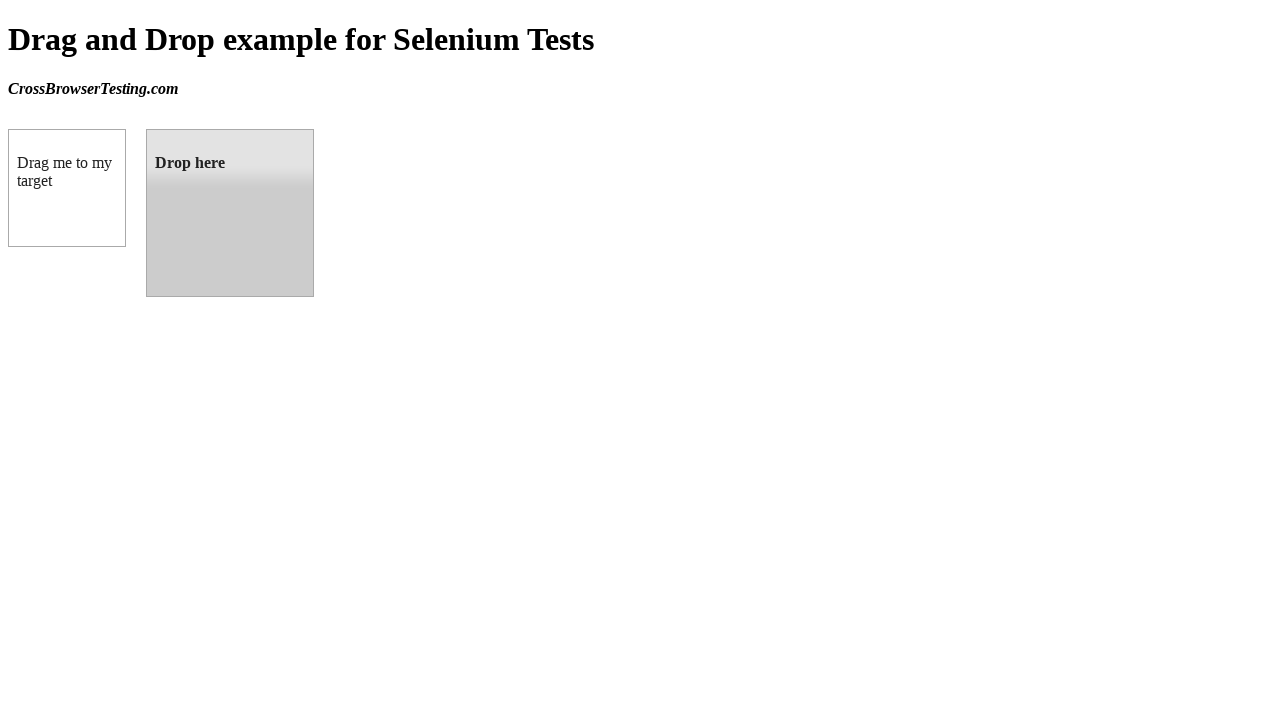

Dragged mouse to target element center position at (230, 213)
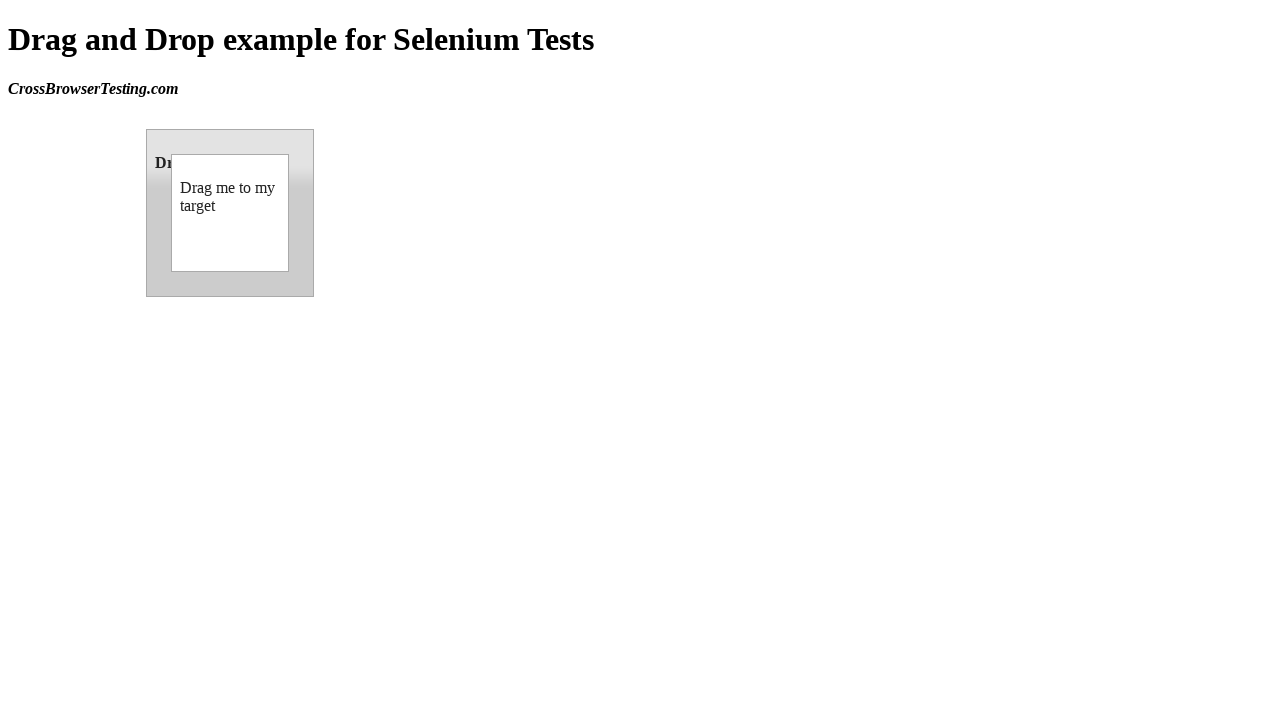

Released mouse button, completing drag and drop action at (230, 213)
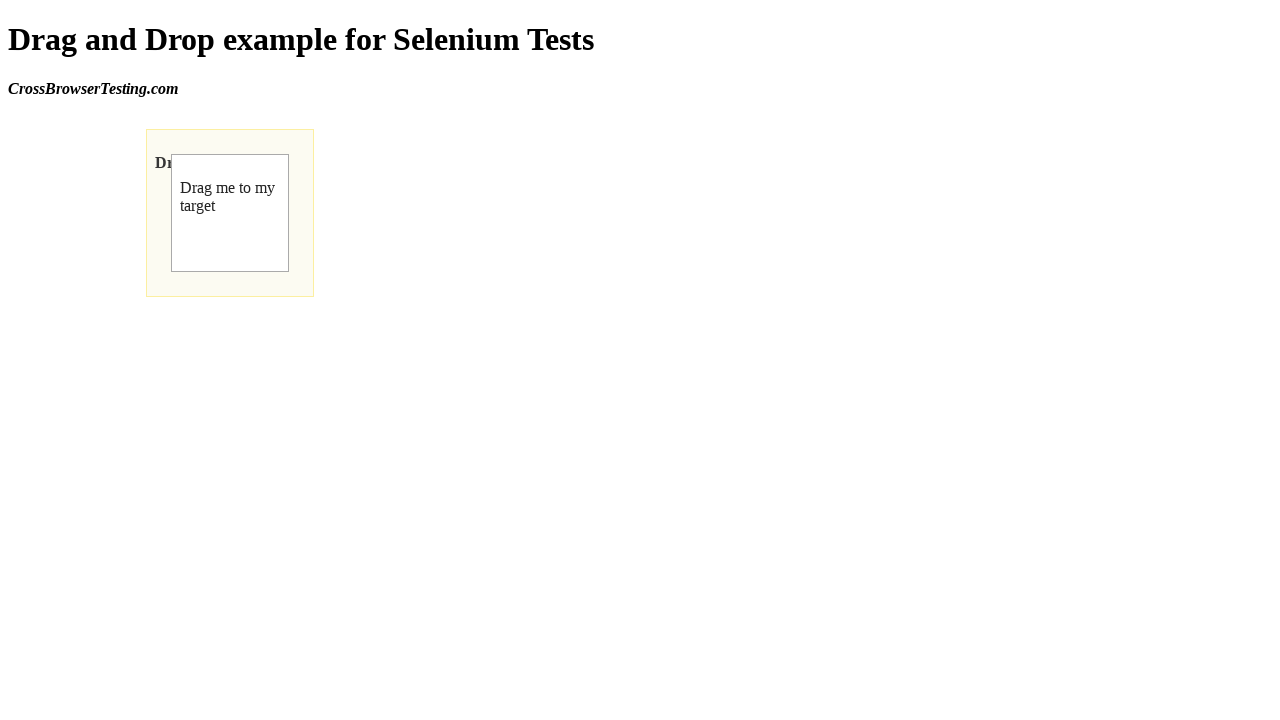

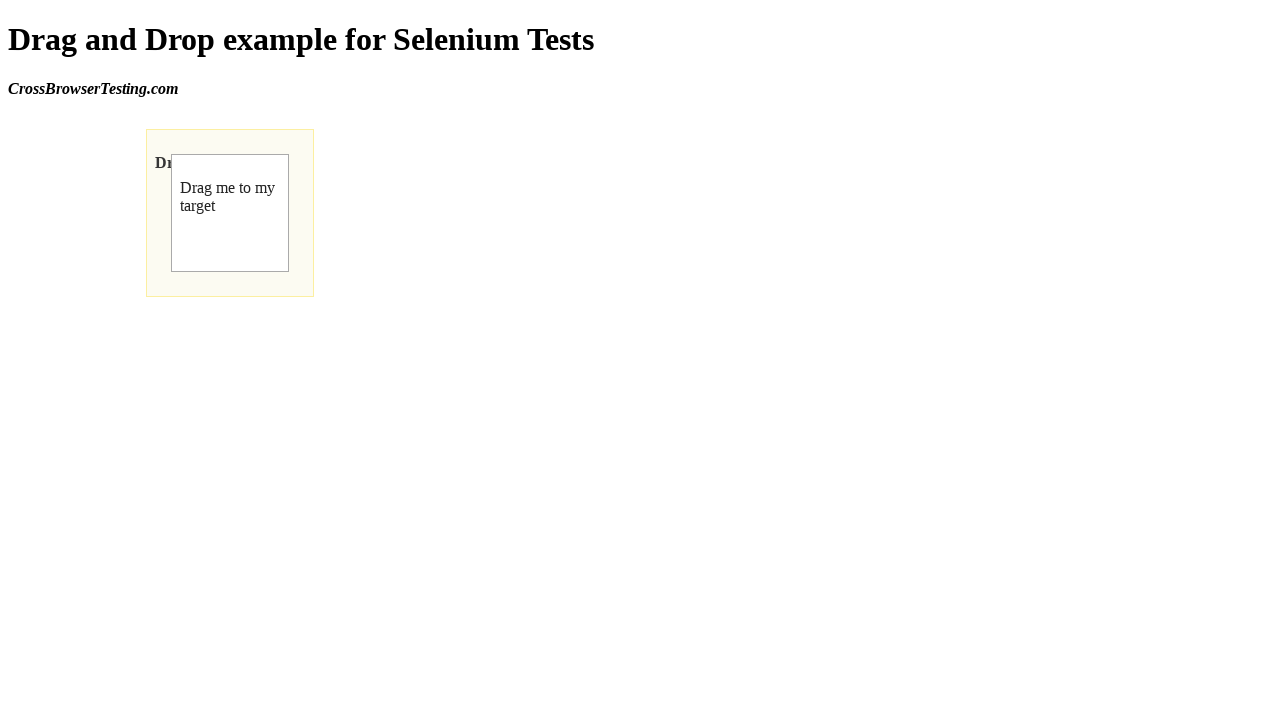